Tests calendar/datepicker functionality by clicking on a date picker, selecting a month and year from dropdowns, and then clicking on a specific day

Starting URL: https://www.hyrtutorials.com/p/calendar-practice.html

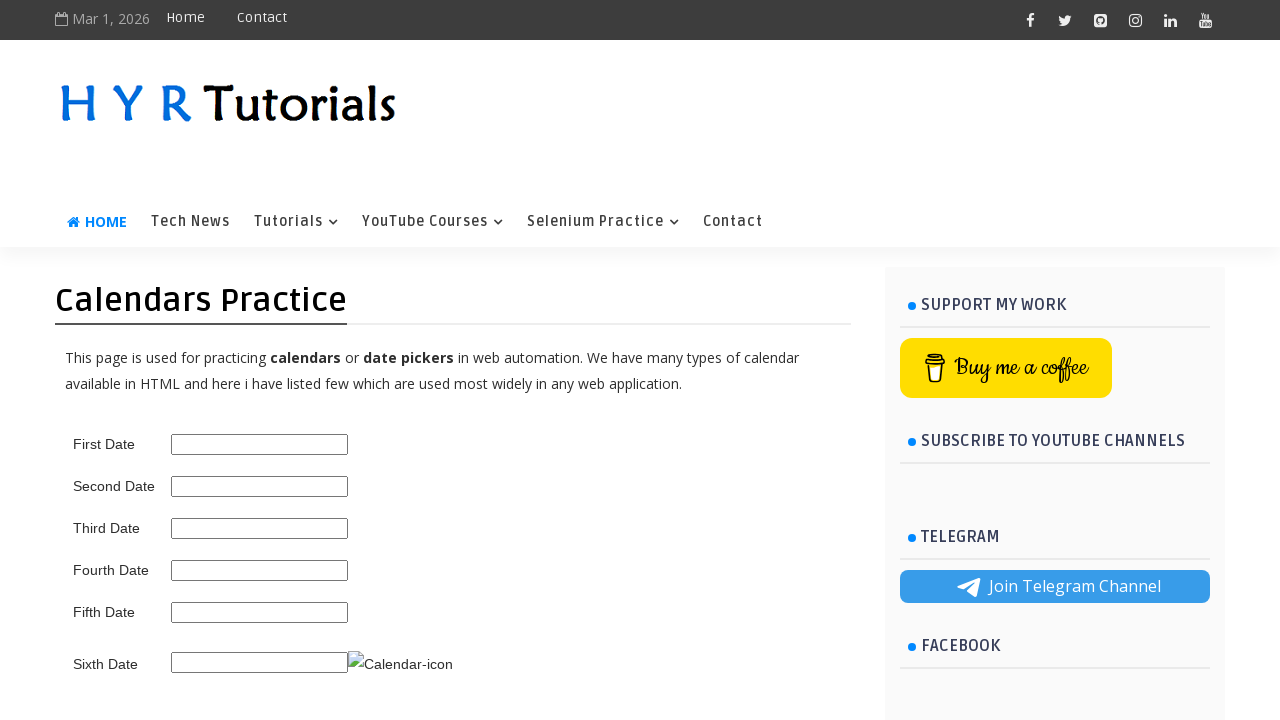

Clicked on date picker to open calendar at (260, 528) on #third_date_picker
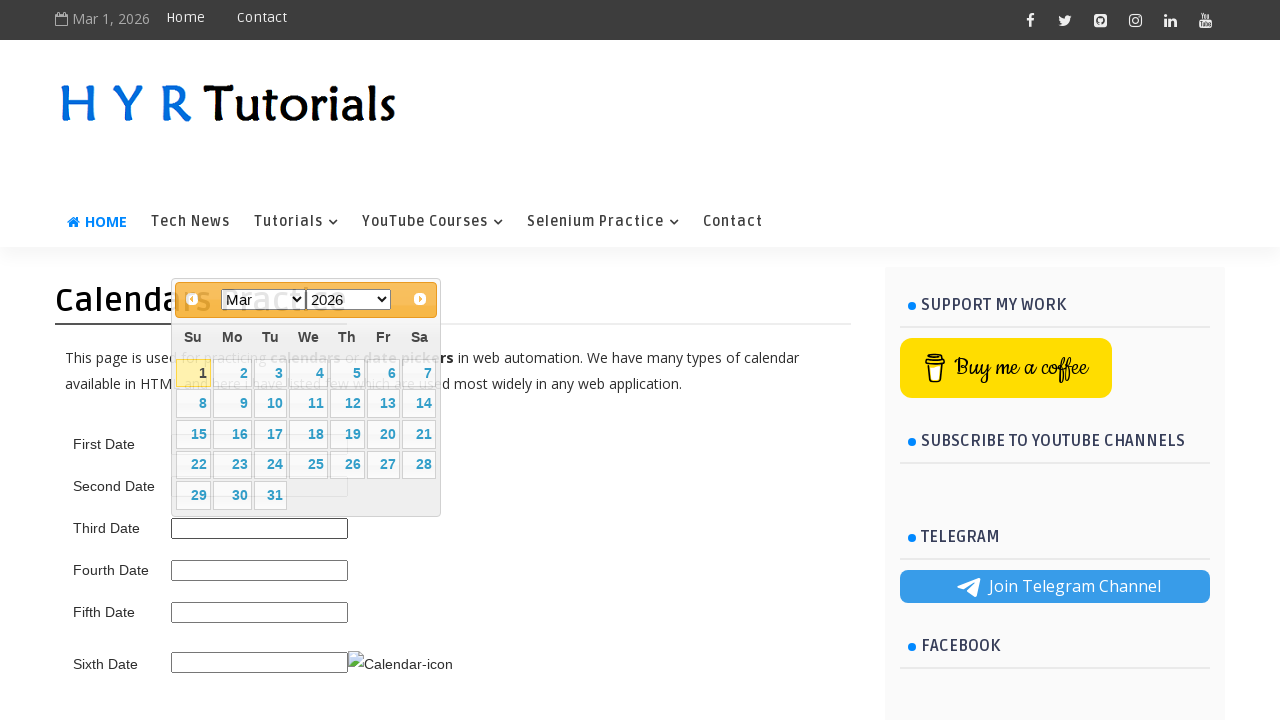

Selected February from month dropdown on select.ui-datepicker-month
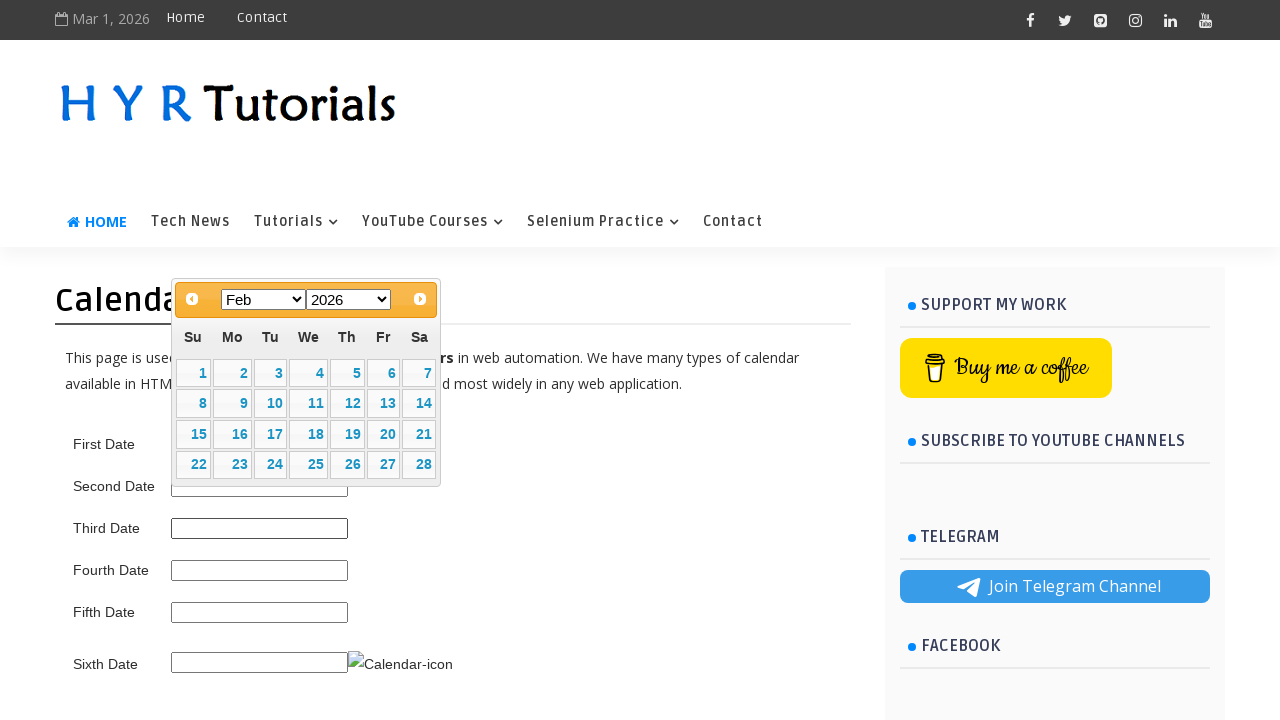

Selected 2018 from year dropdown on select.ui-datepicker-year
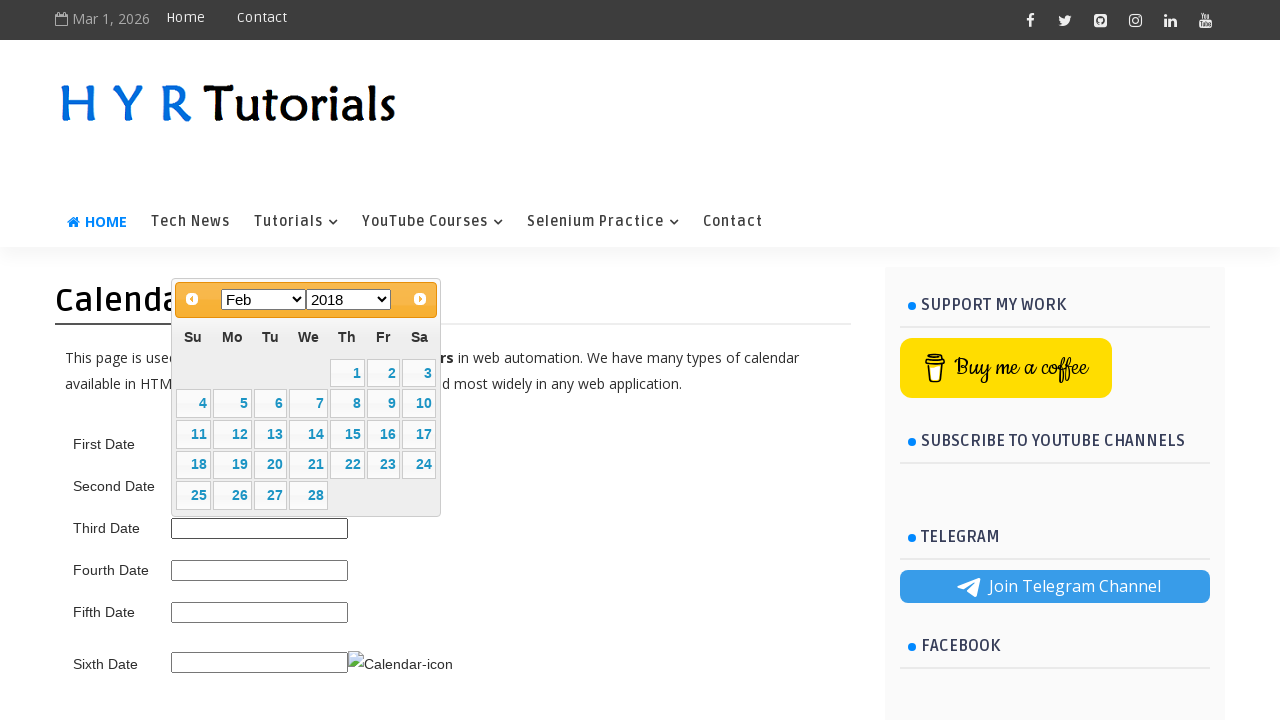

Clicked on day 10 in the calendar at (419, 404) on //a[text()='10']
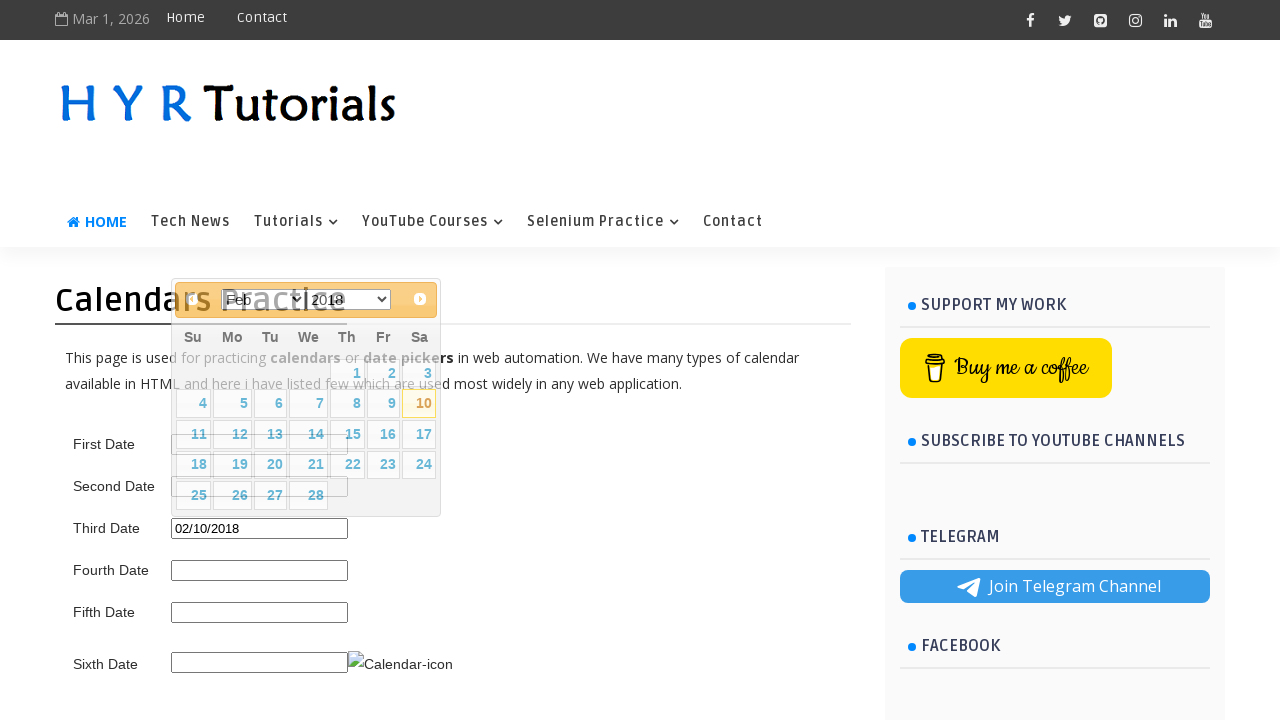

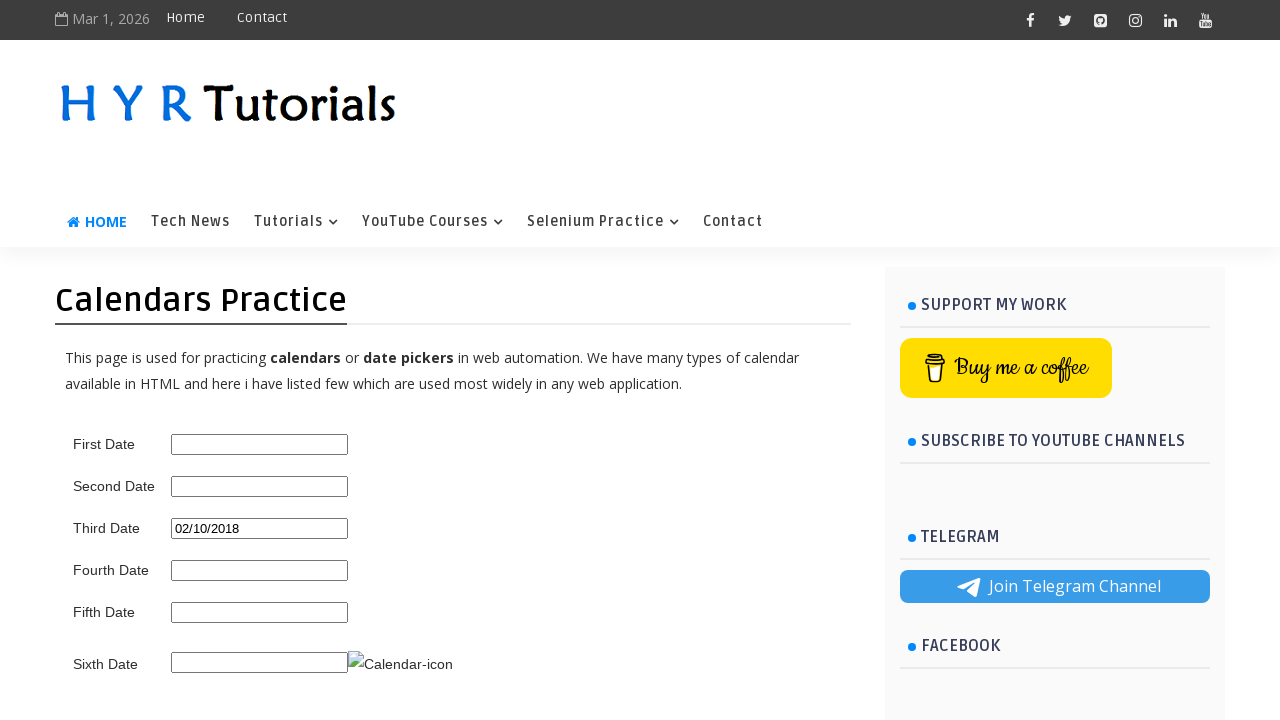